Tests window handling functionality by clicking a link to open a new window, switching to it, getting its title, and closing it

Starting URL: http://demo.automationtesting.in/Windows.html

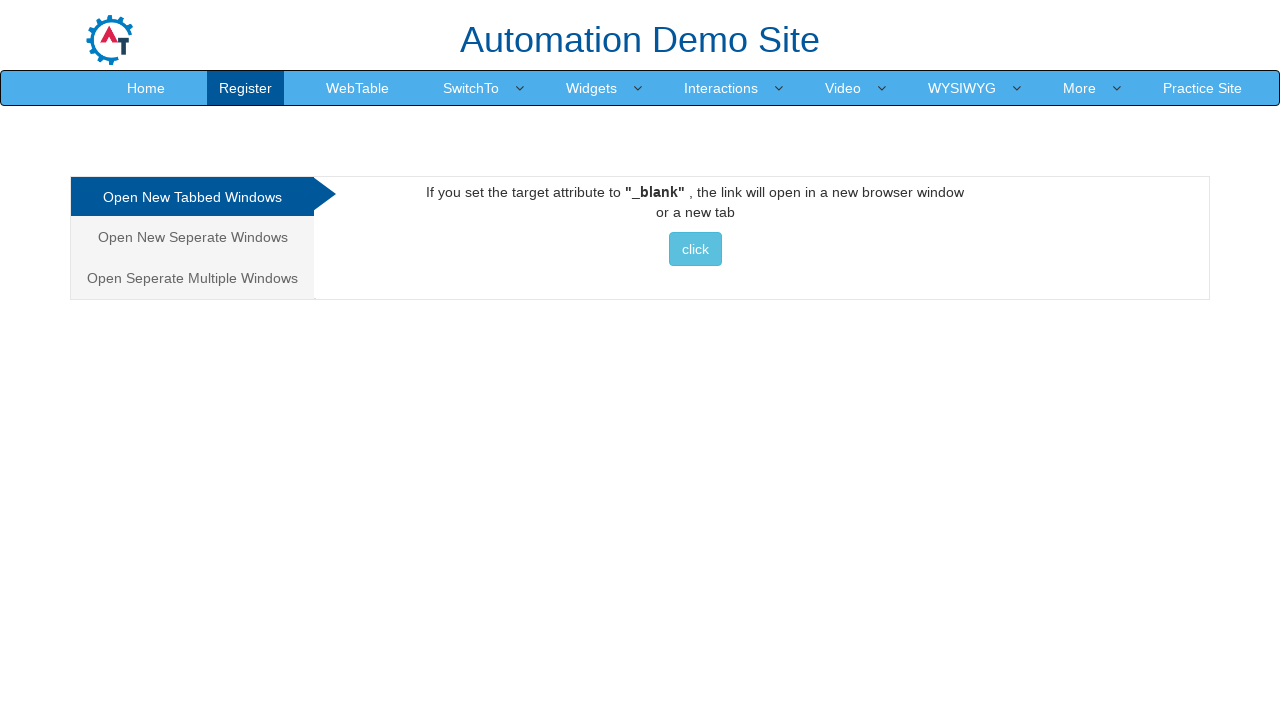

Clicked on 'Open New Seperate Windows' link at (192, 237) on text=Open New Seperate Windows
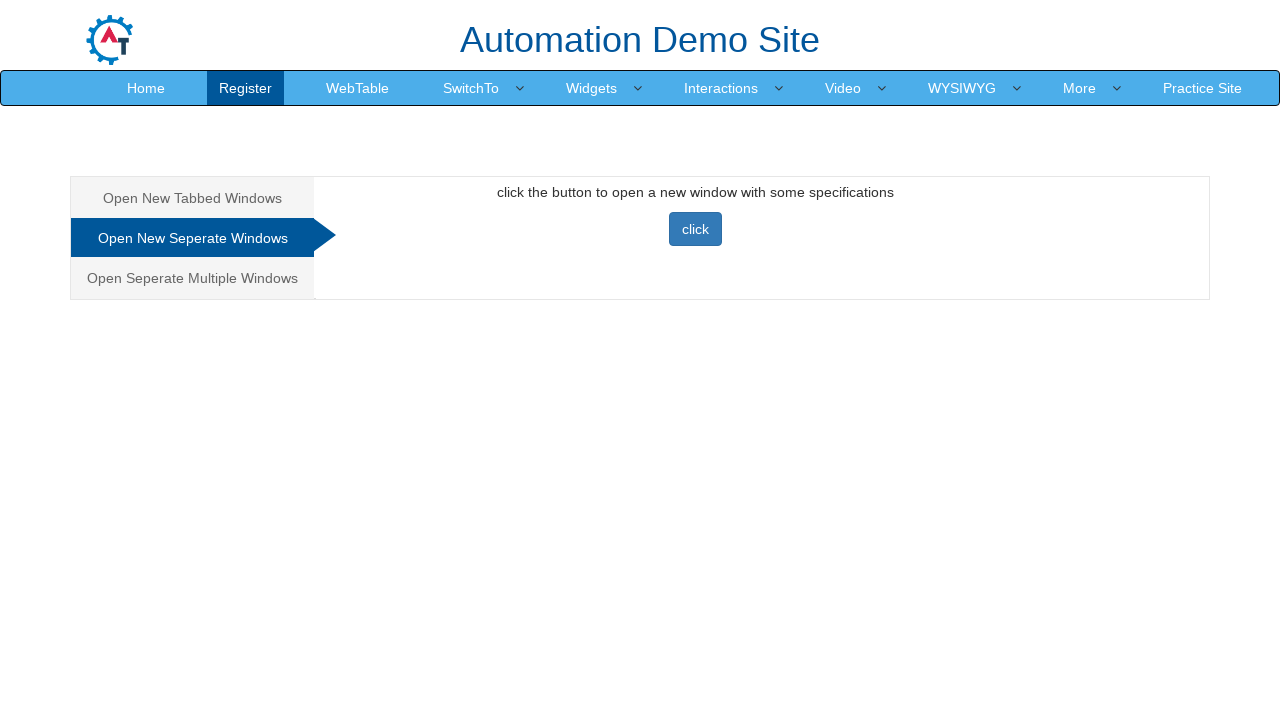

Clicked button to open new window and captured new page at (695, 229) on .btn-primary
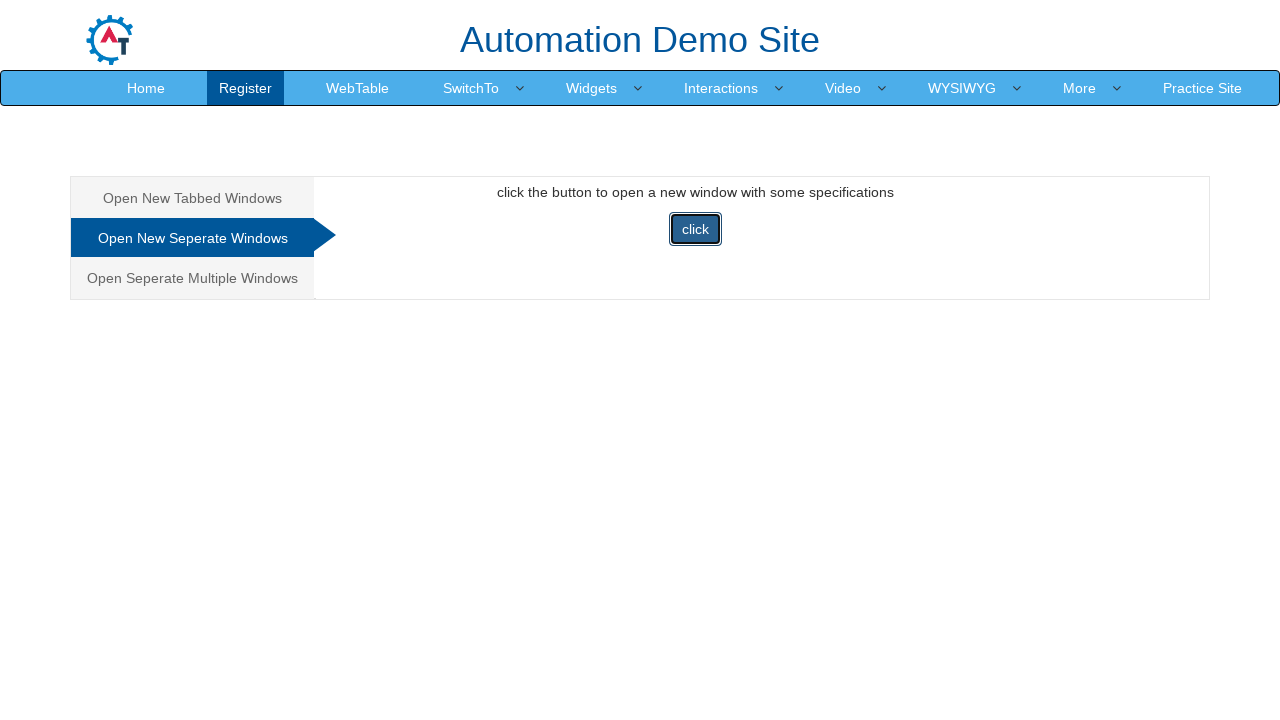

New window/page object assigned
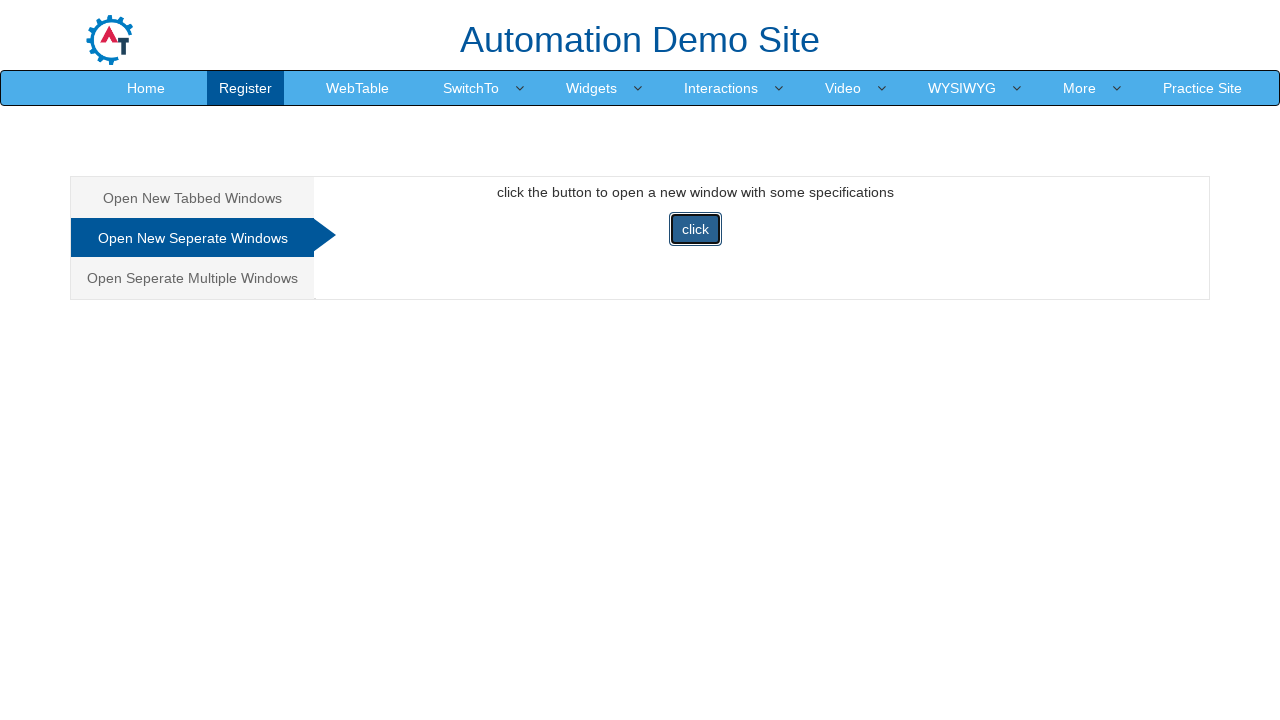

Retrieved new window title: Selenium
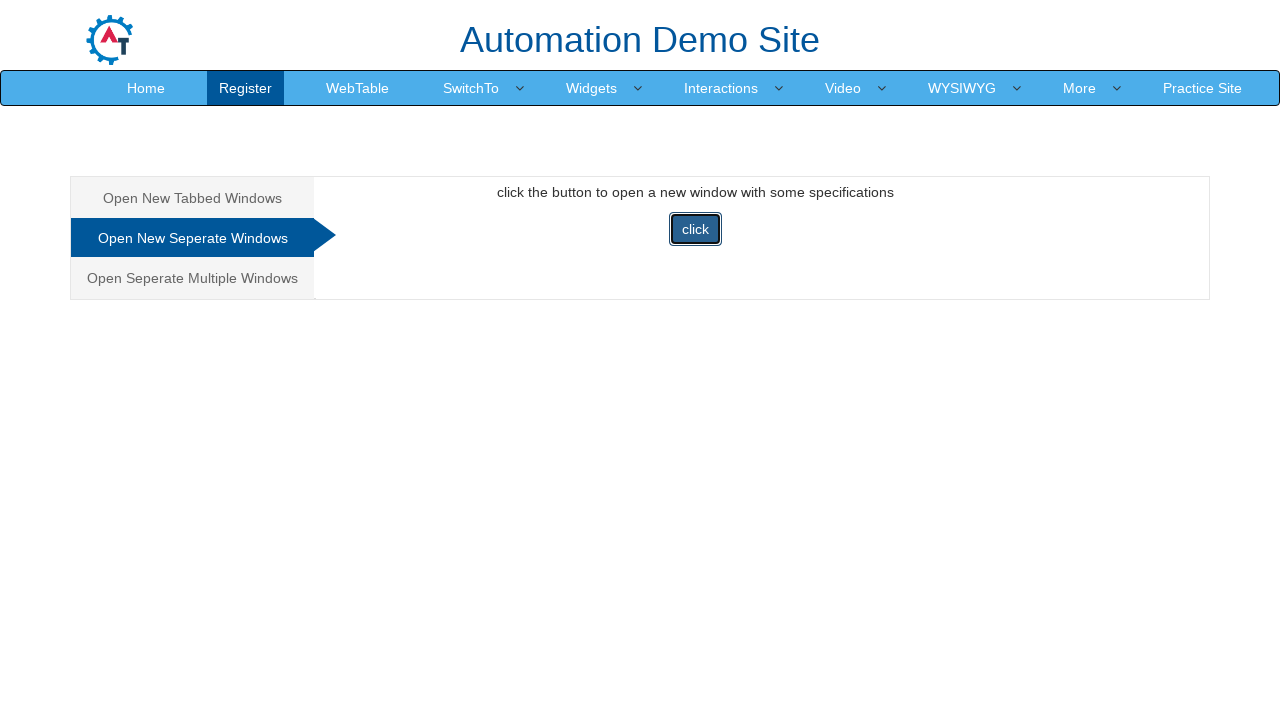

Closed the new window
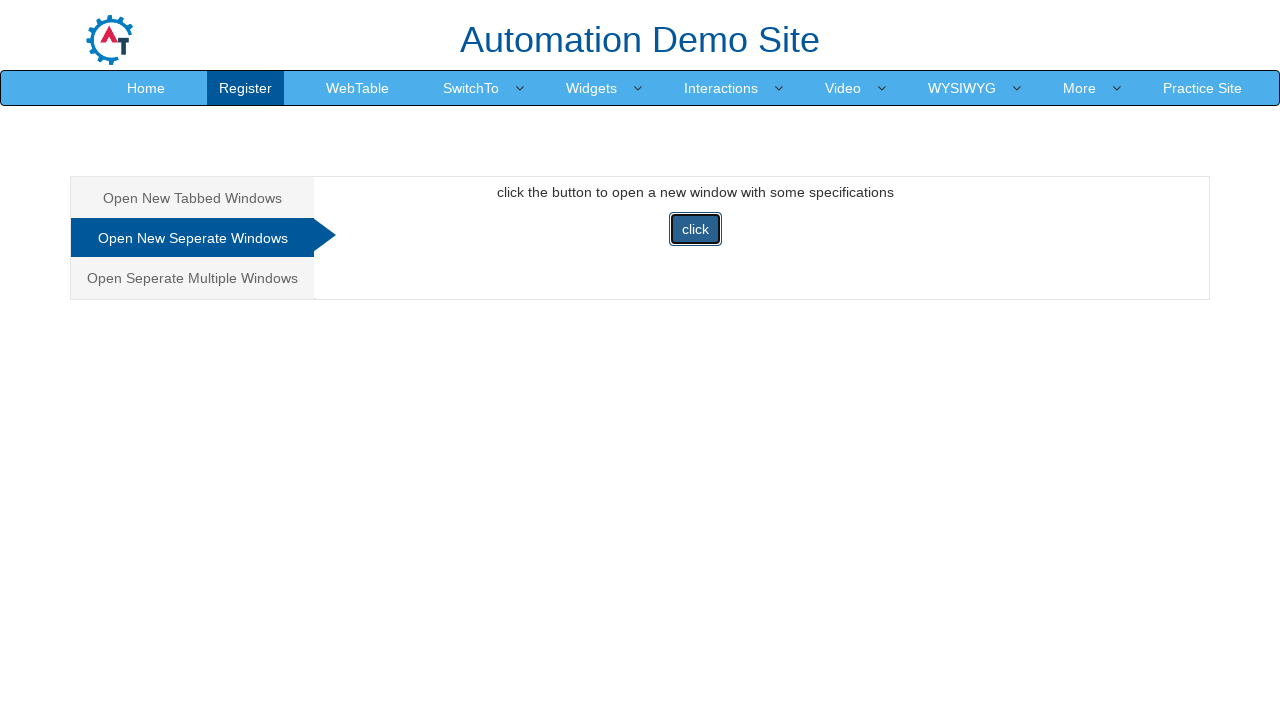

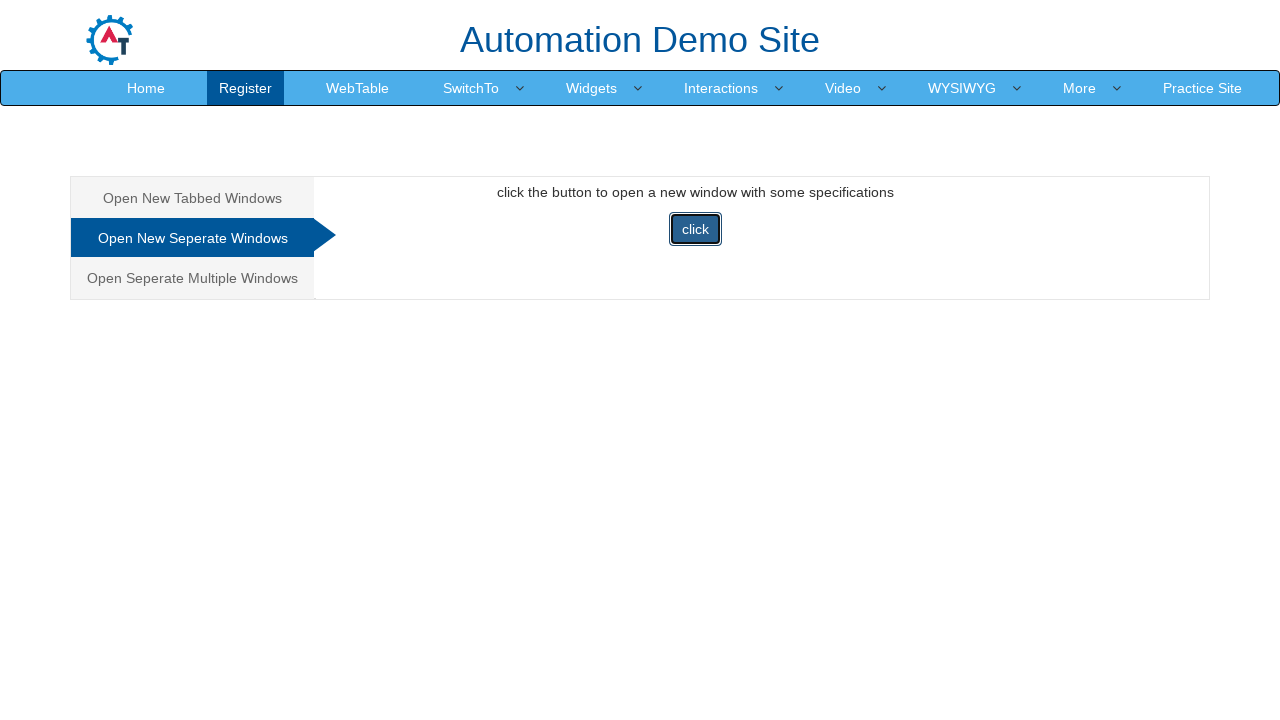